Tests that edits are saved when the input loses focus (blur event)

Starting URL: https://demo.playwright.dev/todomvc

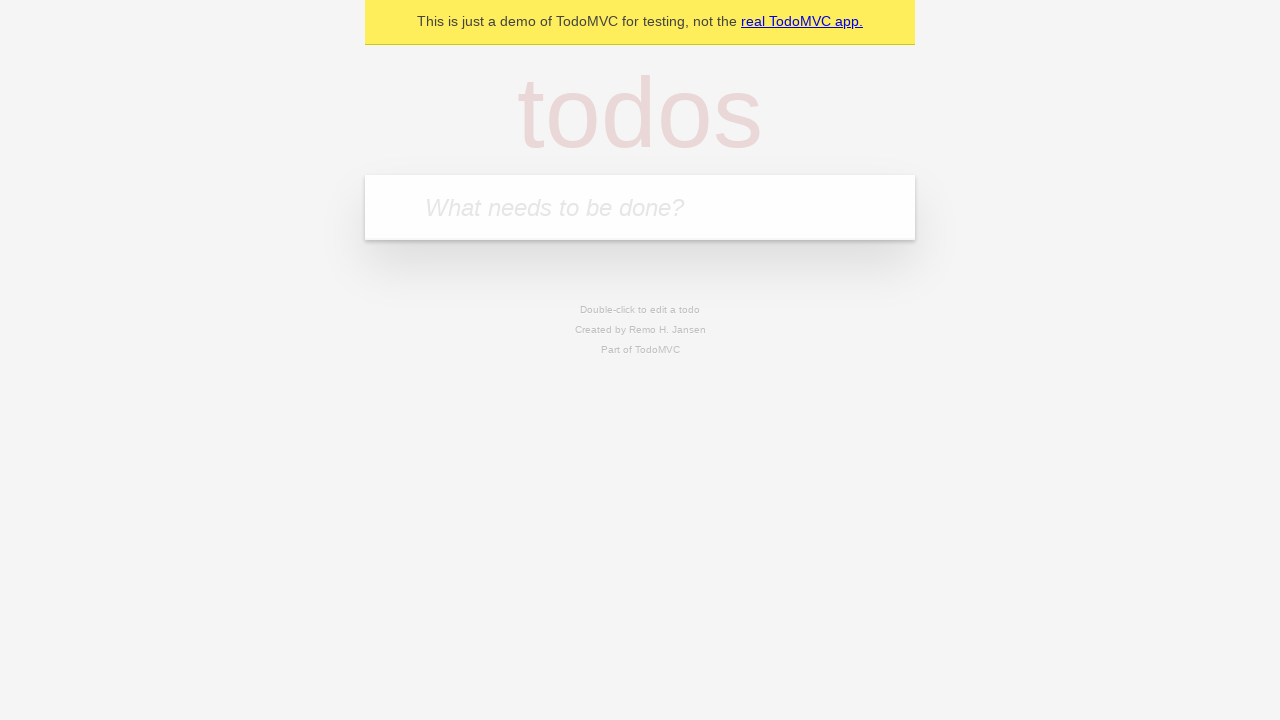

Filled todo input with 'buy some cheese' on internal:attr=[placeholder="What needs to be done?"i]
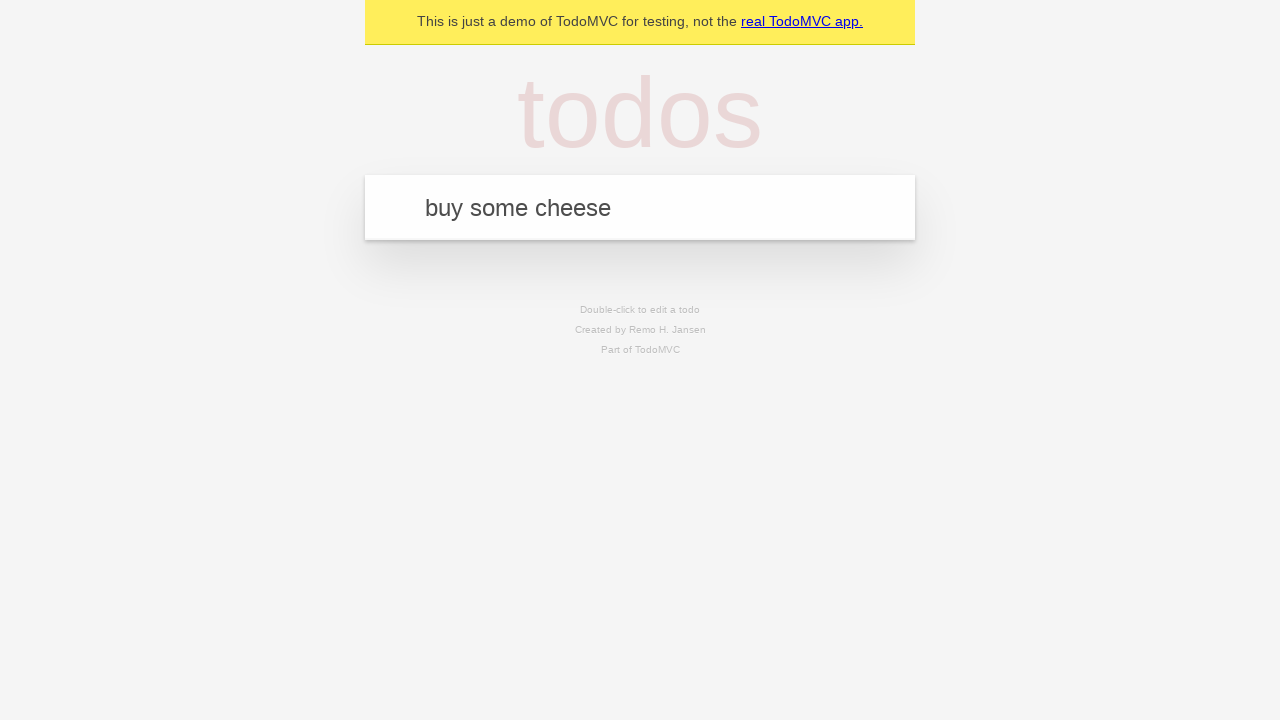

Pressed Enter to add first todo item on internal:attr=[placeholder="What needs to be done?"i]
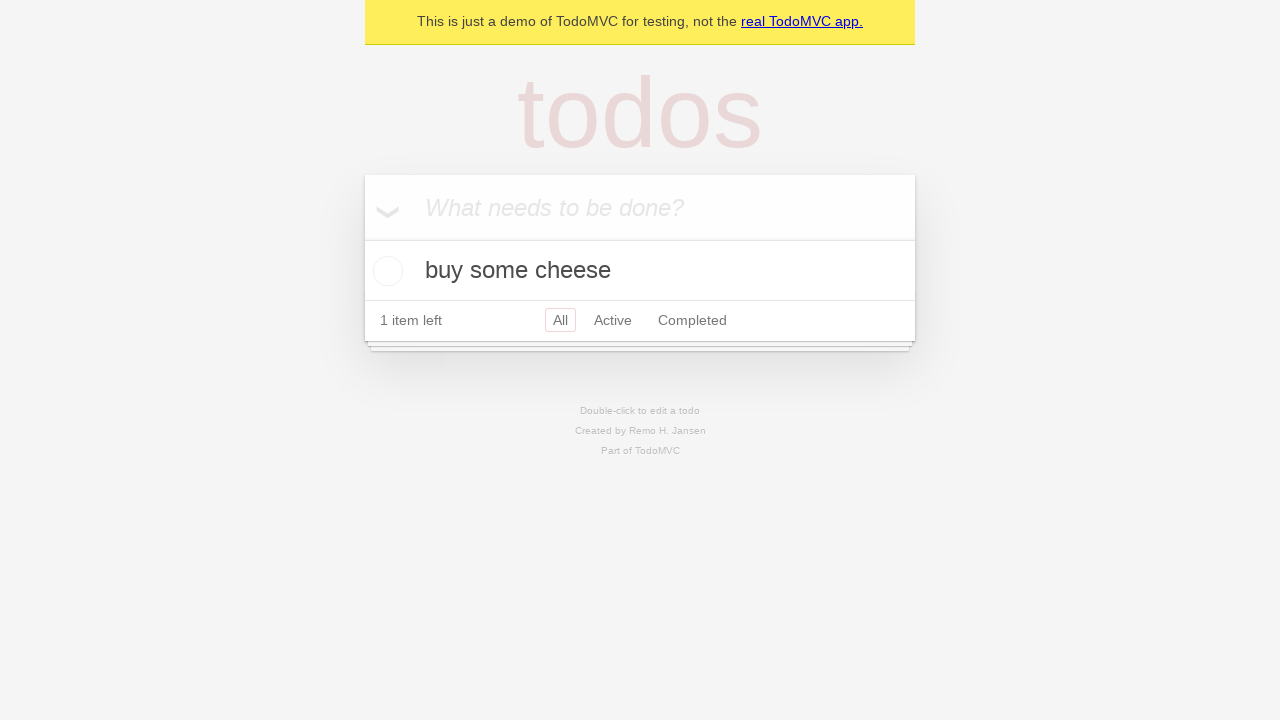

Filled todo input with 'feed the cat' on internal:attr=[placeholder="What needs to be done?"i]
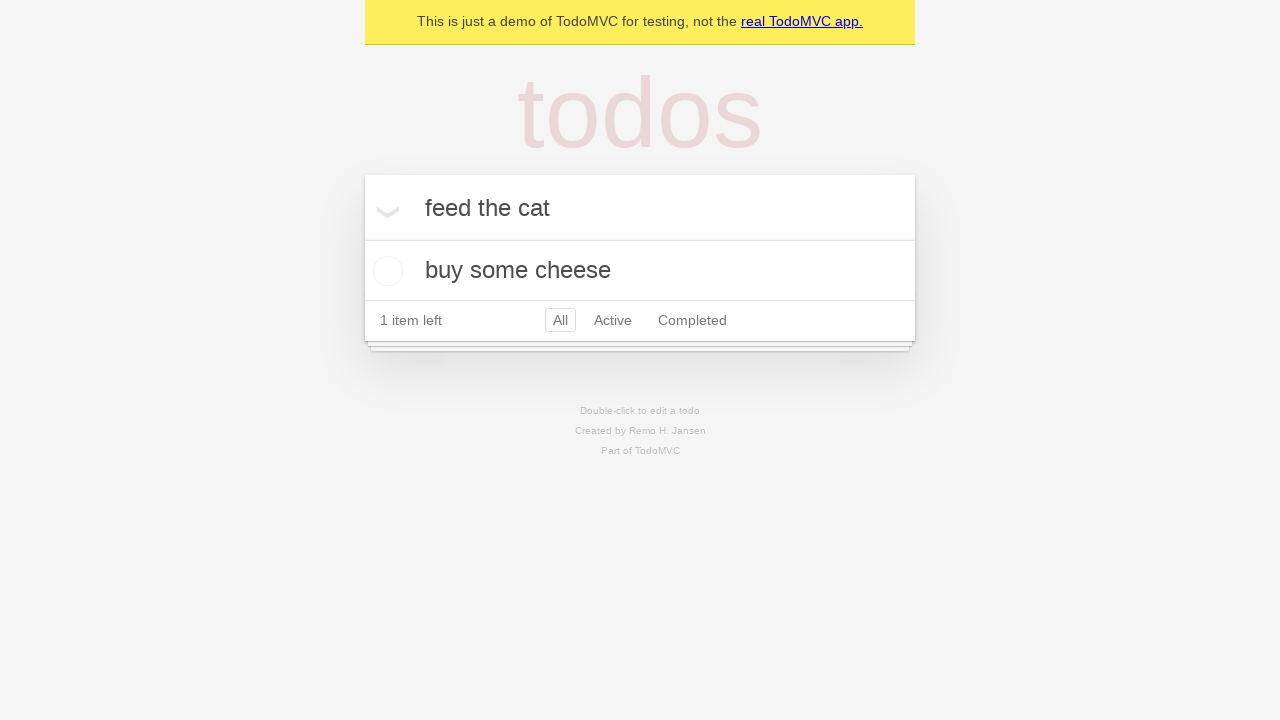

Pressed Enter to add second todo item on internal:attr=[placeholder="What needs to be done?"i]
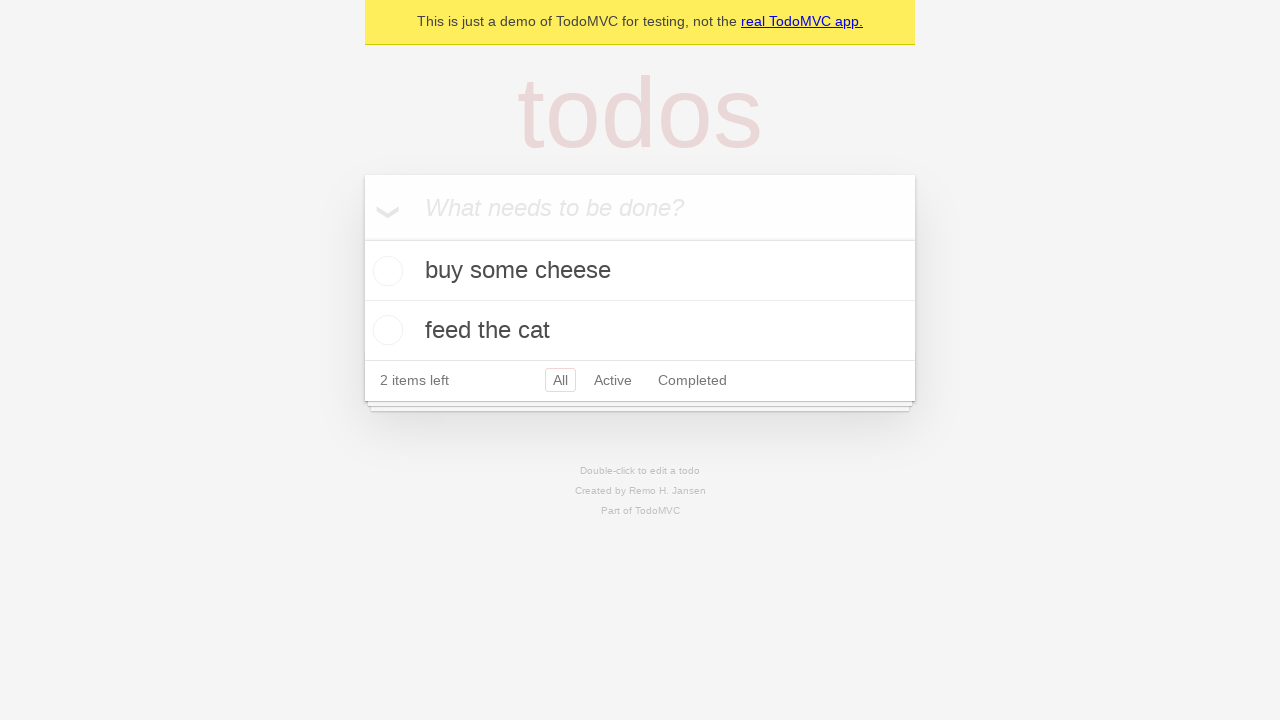

Filled todo input with 'book a doctors appointment' on internal:attr=[placeholder="What needs to be done?"i]
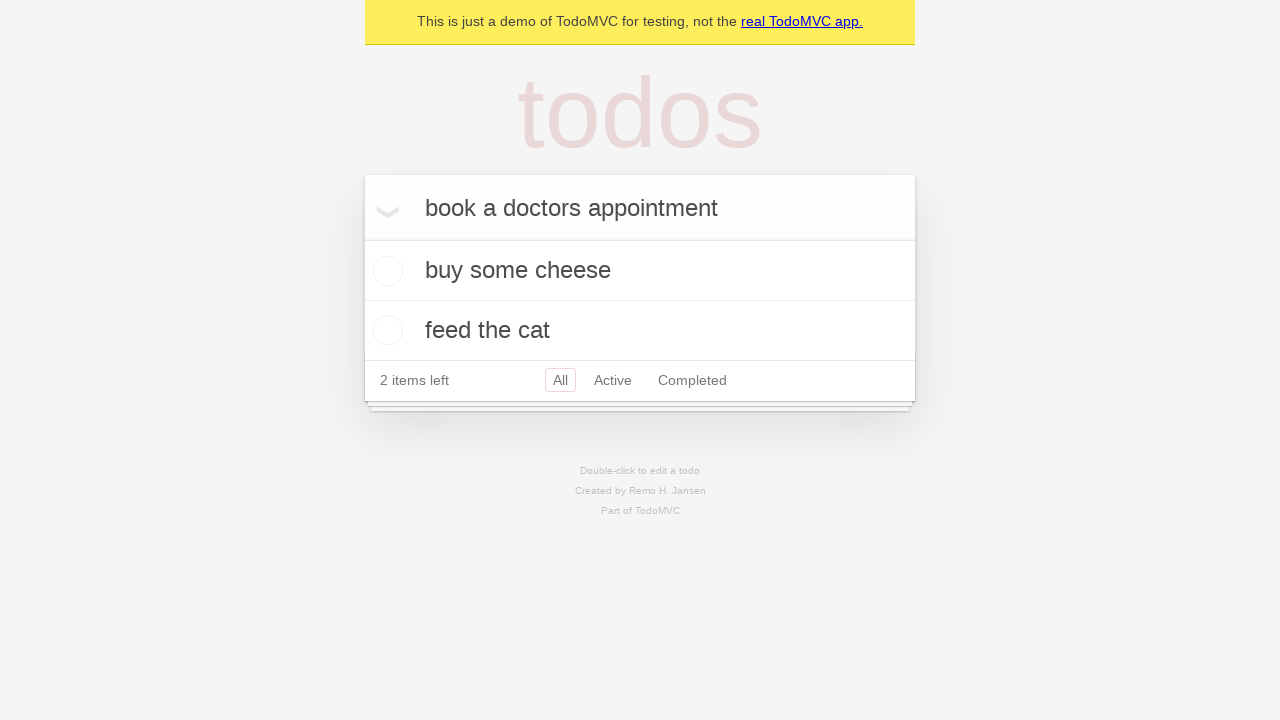

Pressed Enter to add third todo item on internal:attr=[placeholder="What needs to be done?"i]
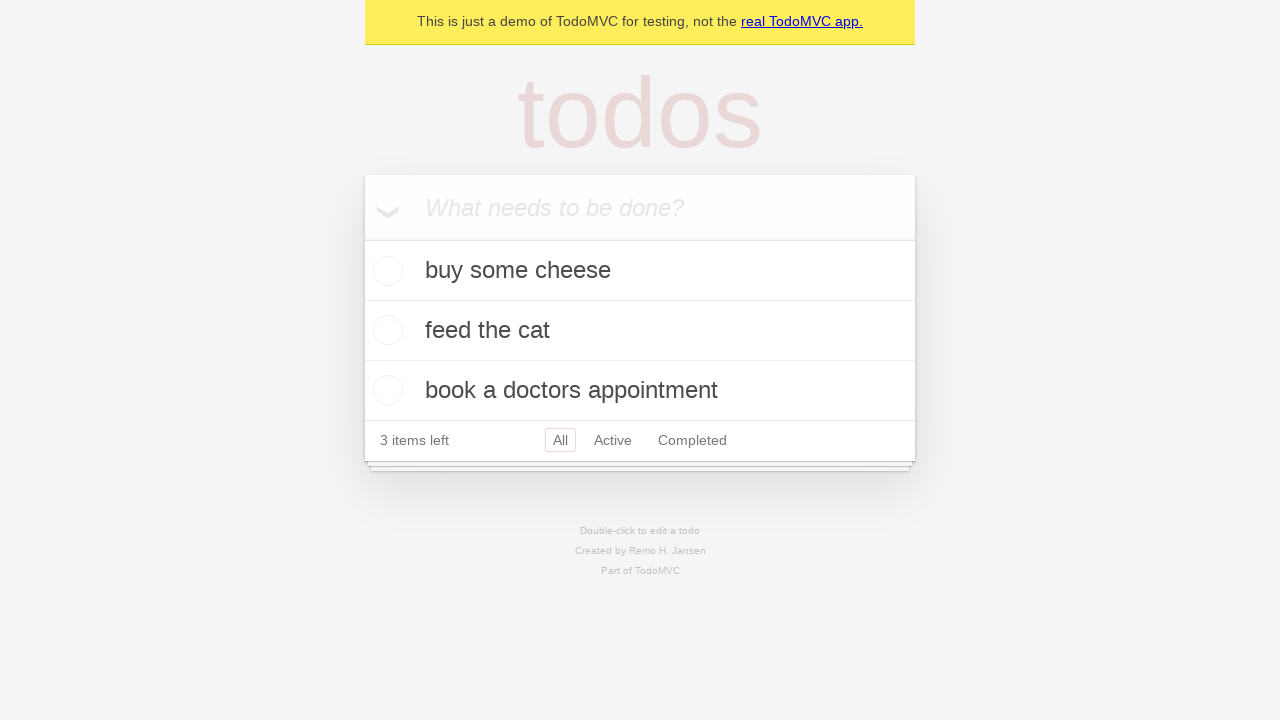

Waited for third todo item to appear
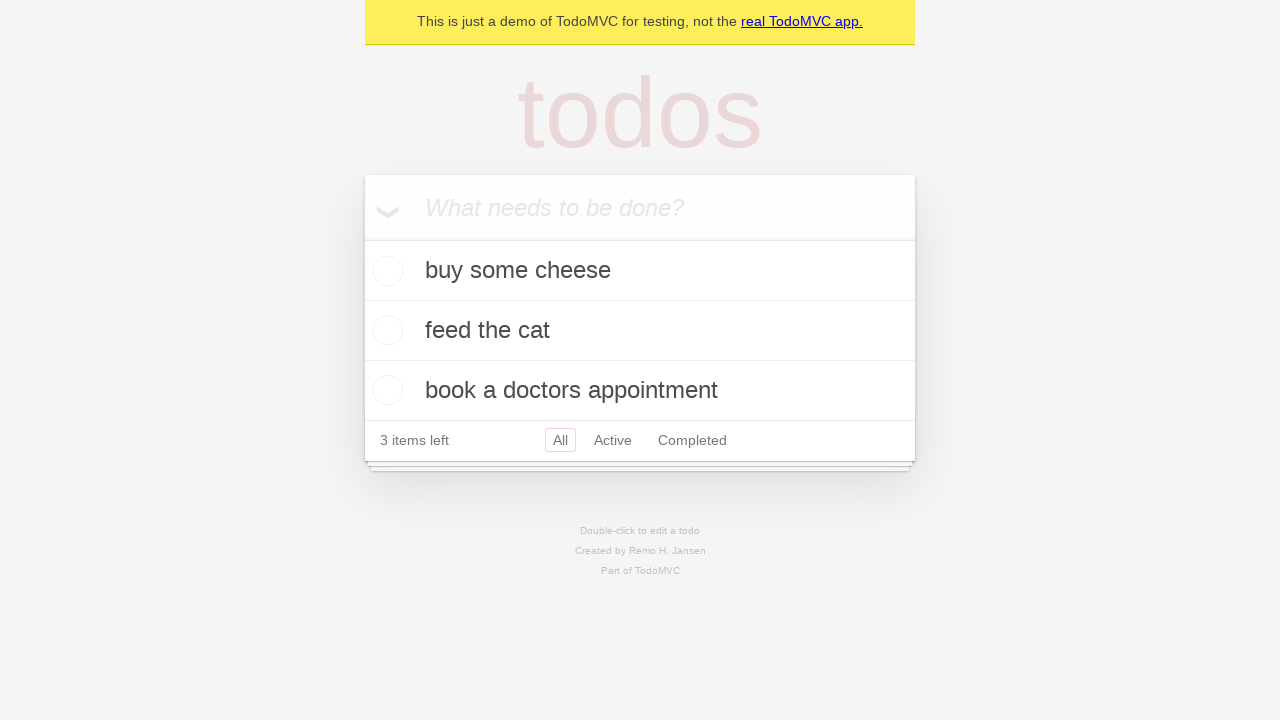

Double-clicked second todo item to enter edit mode at (640, 331) on [data-testid='todo-item'] >> nth=1
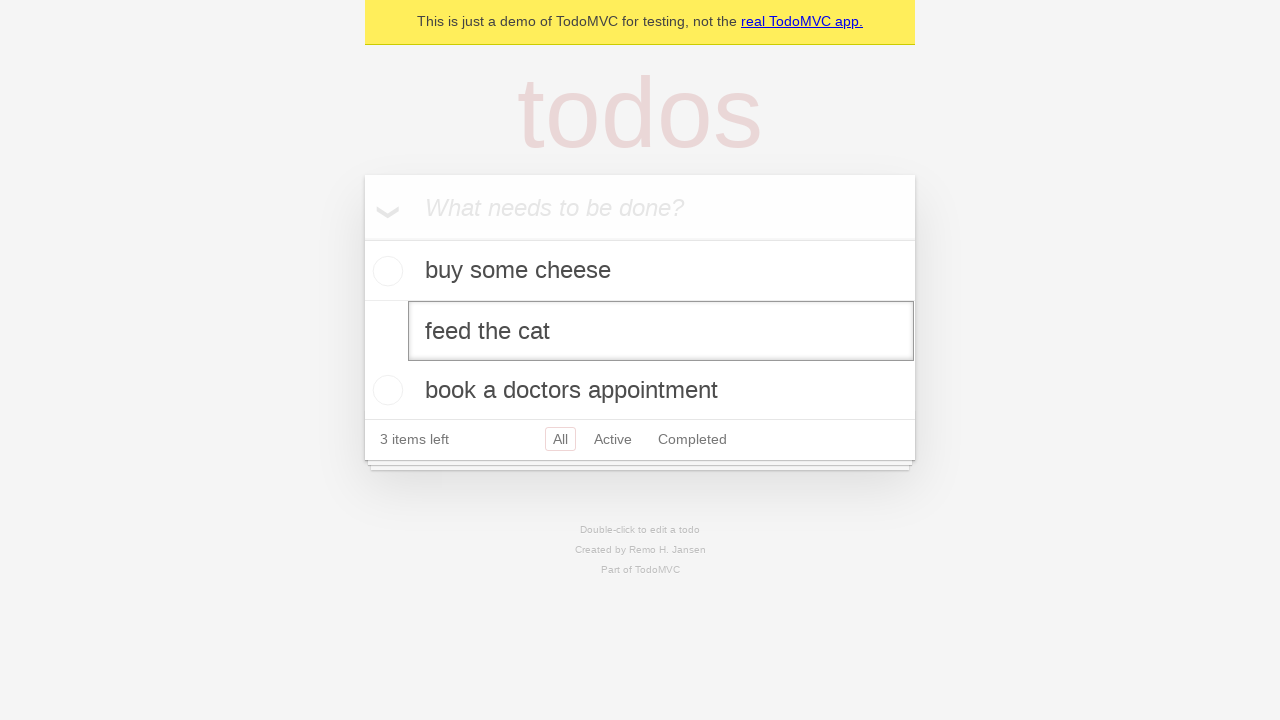

Filled edit textbox with 'buy some sausages' on [data-testid='todo-item'] >> nth=1 >> internal:role=textbox[name="Edit"i]
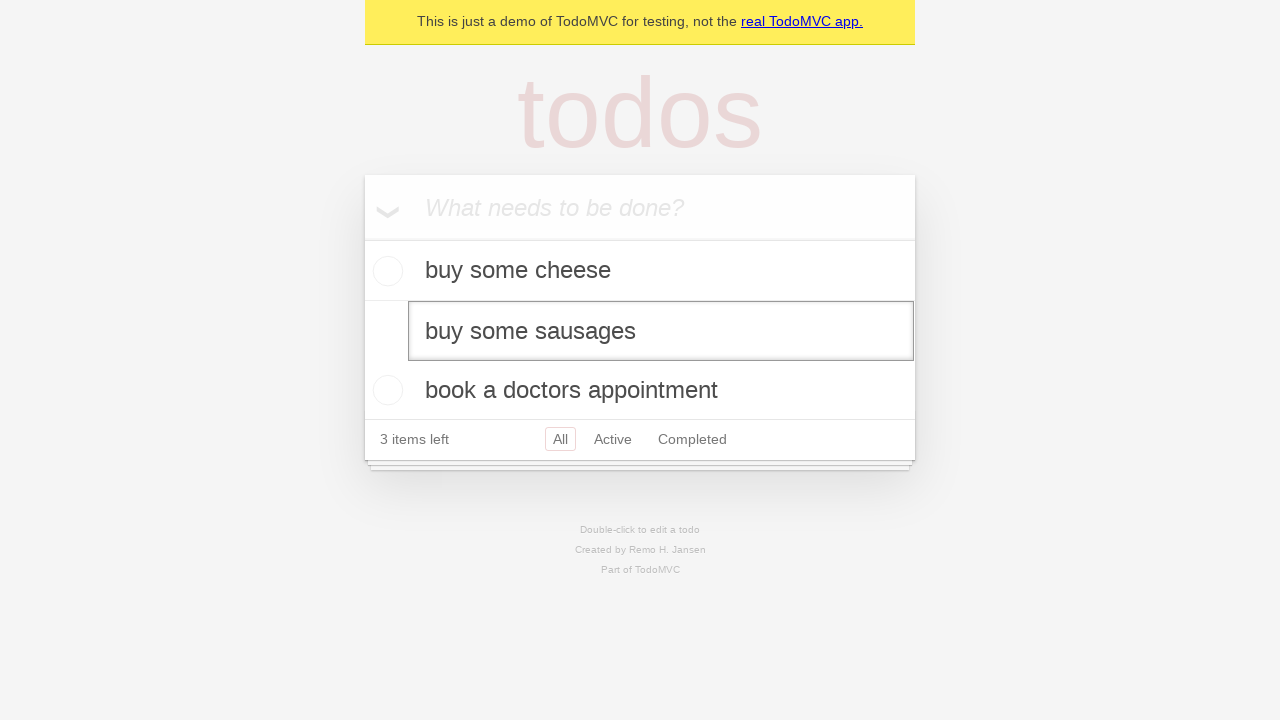

Dispatched blur event to save edit on the second todo item
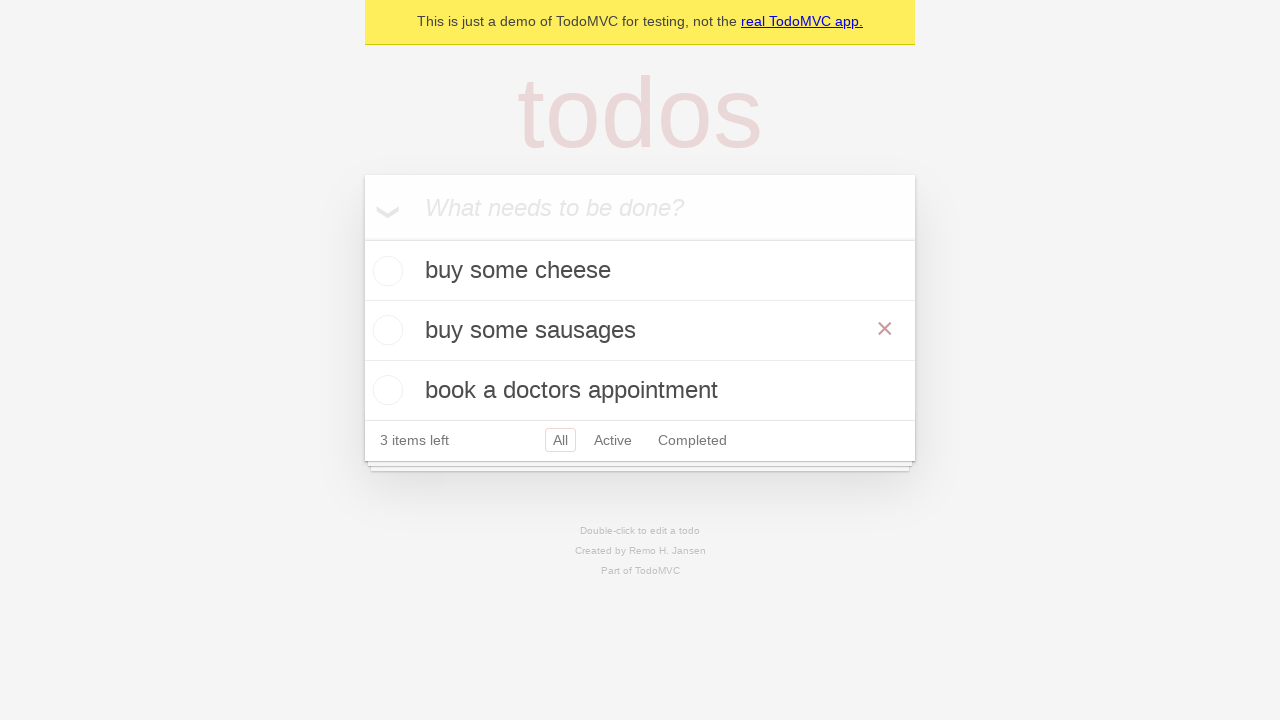

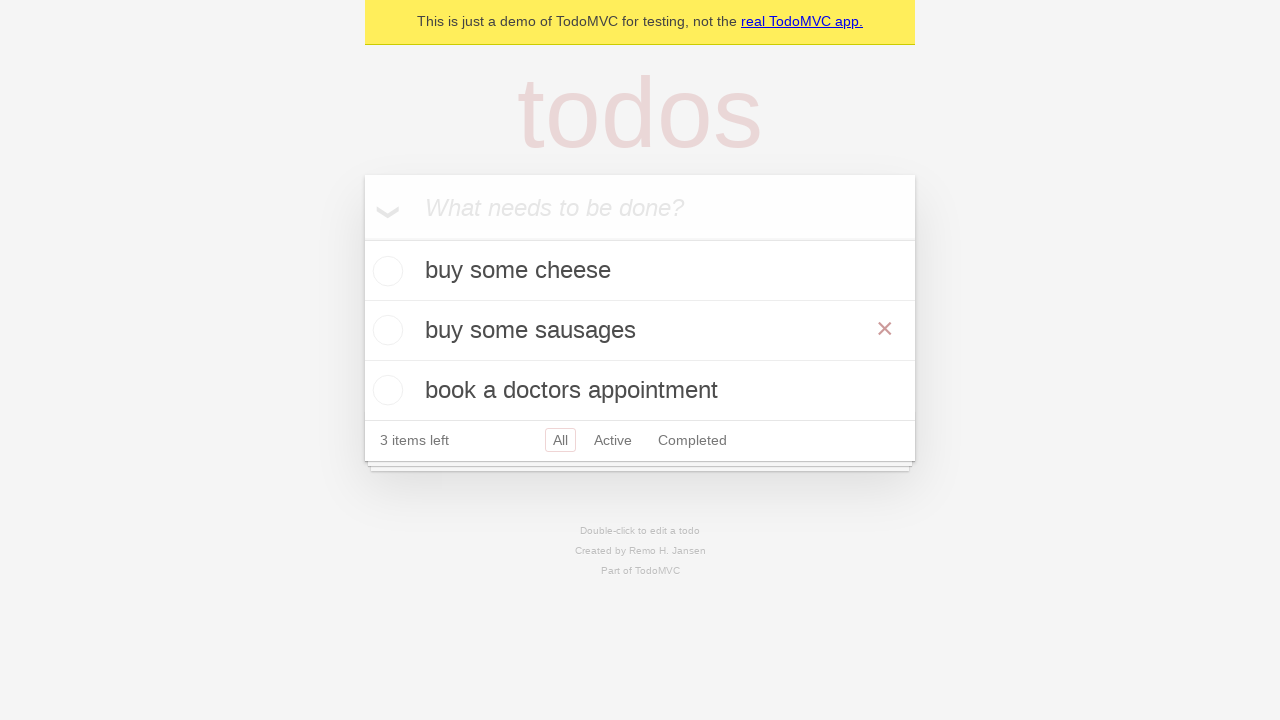